Tests handling of page refresh while filling a form field, demonstrating how to re-find elements after navigation changes

Starting URL: https://classic.crmpro.com/

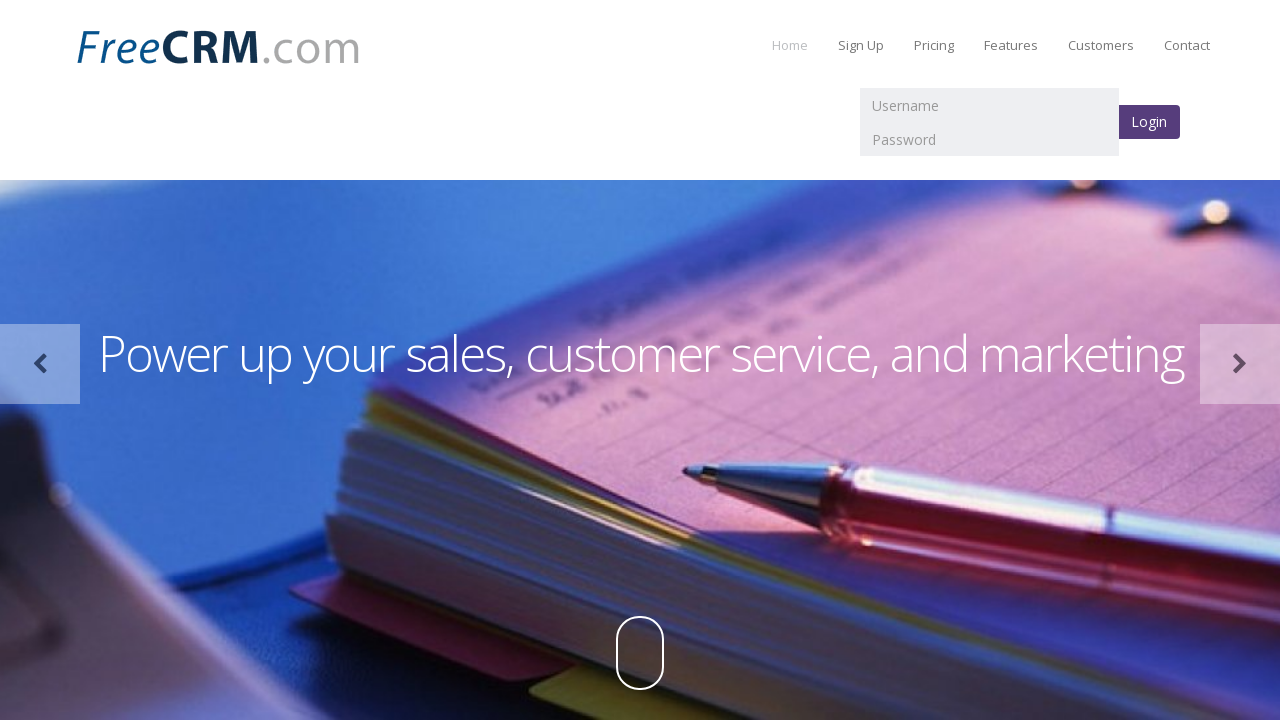

Filled username field with 'testuser456@example.com' on input[name='username']
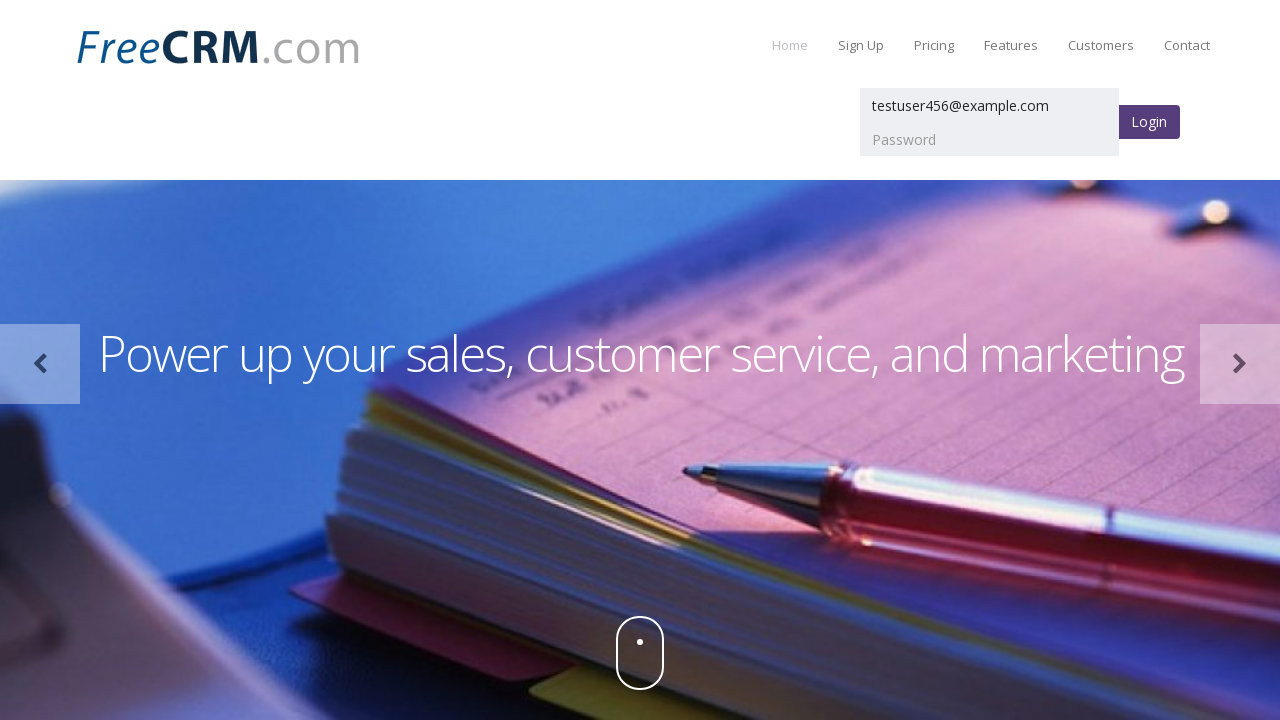

Reloaded page to trigger stale element condition
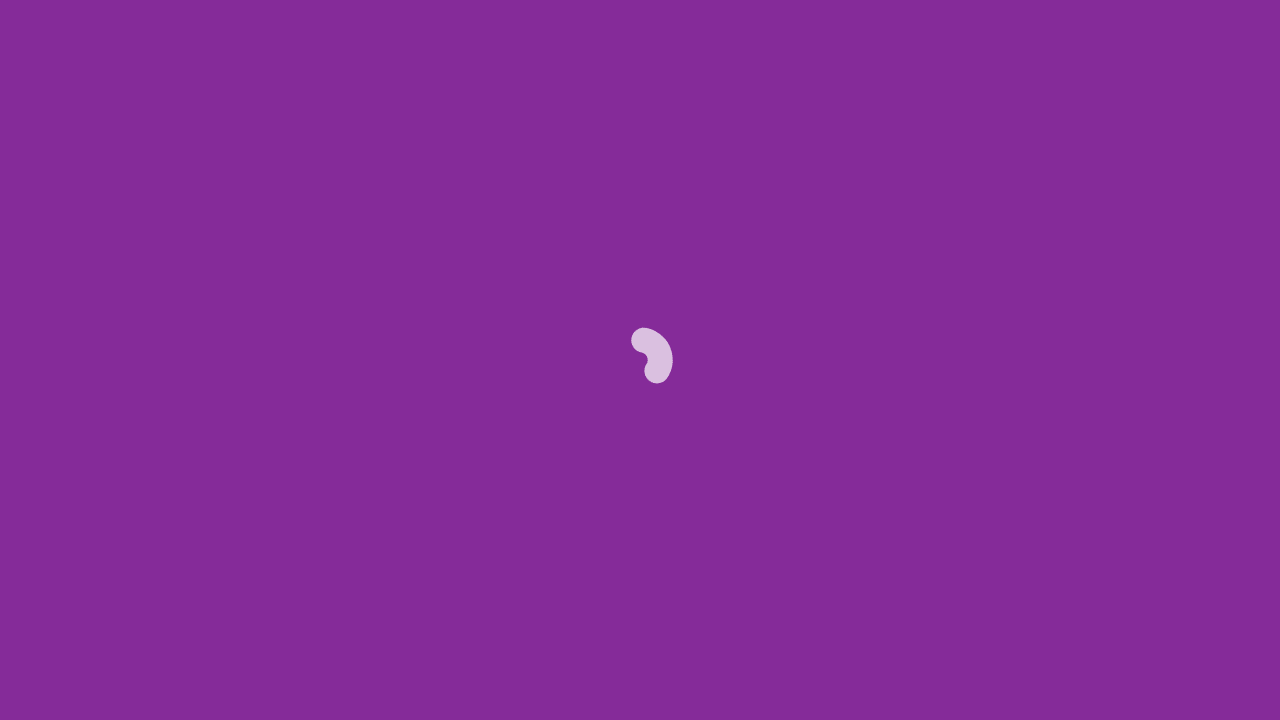

Filled username field with 'newuser789' after page refresh, demonstrating re-finding element on input[name='username']
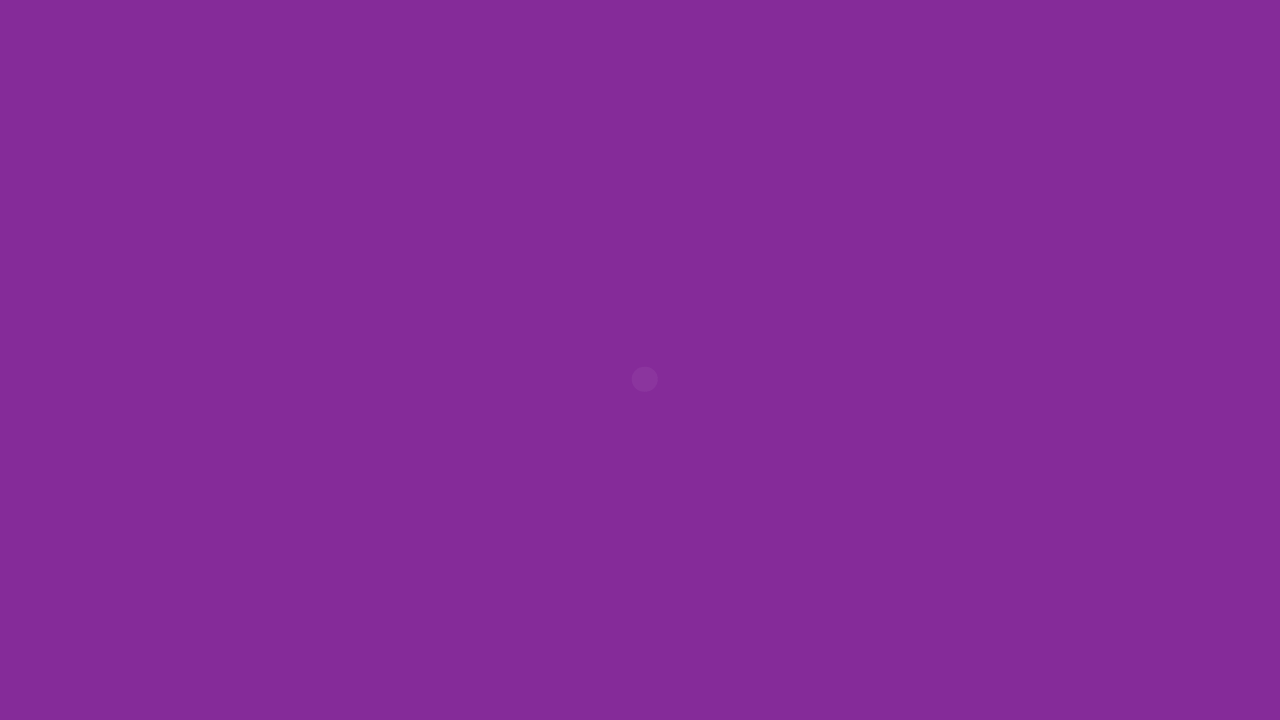

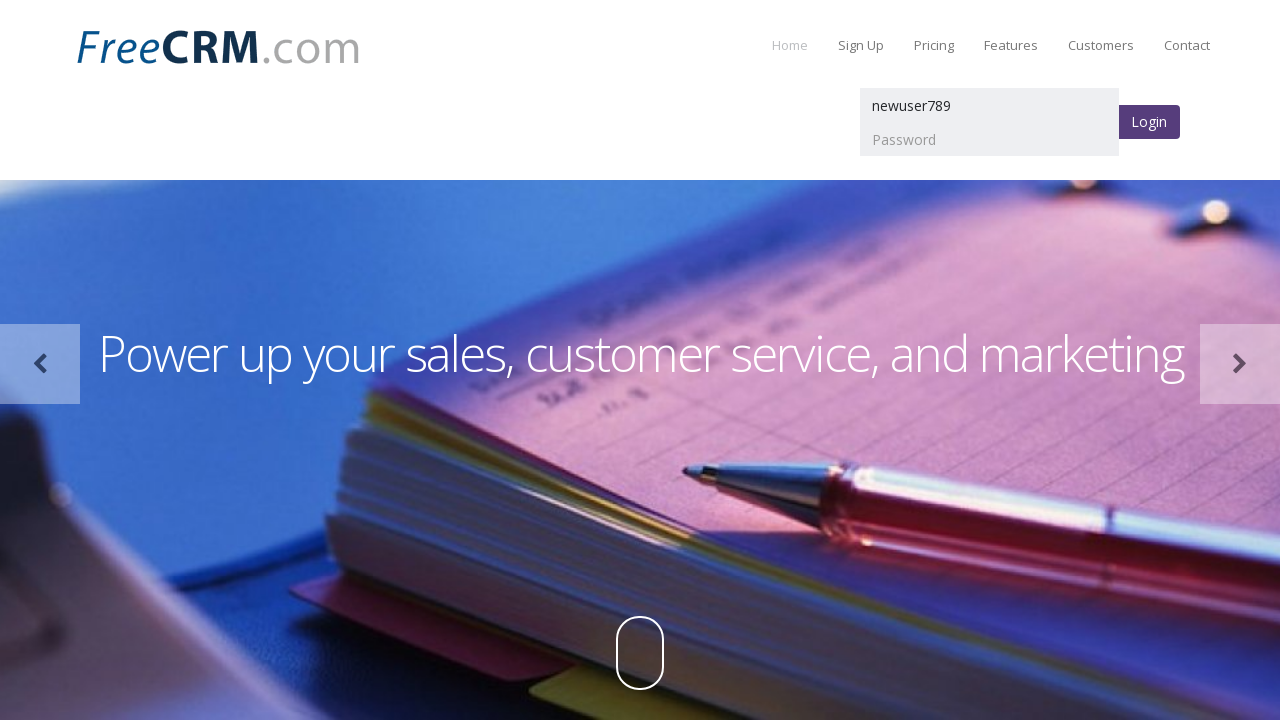